Tests the search functionality on python.org by entering "pycon" in the search field and submitting the search form

Starting URL: https://www.python.org

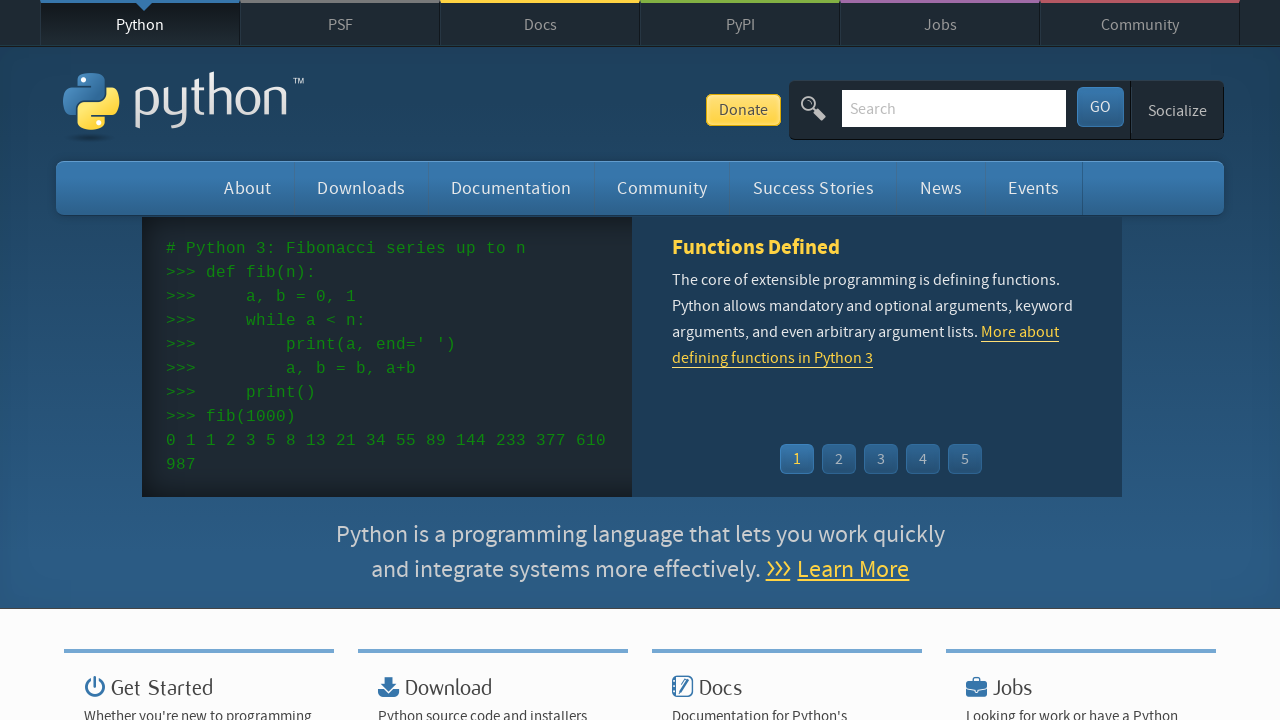

Filled search field with 'pycon' on #id-search-field
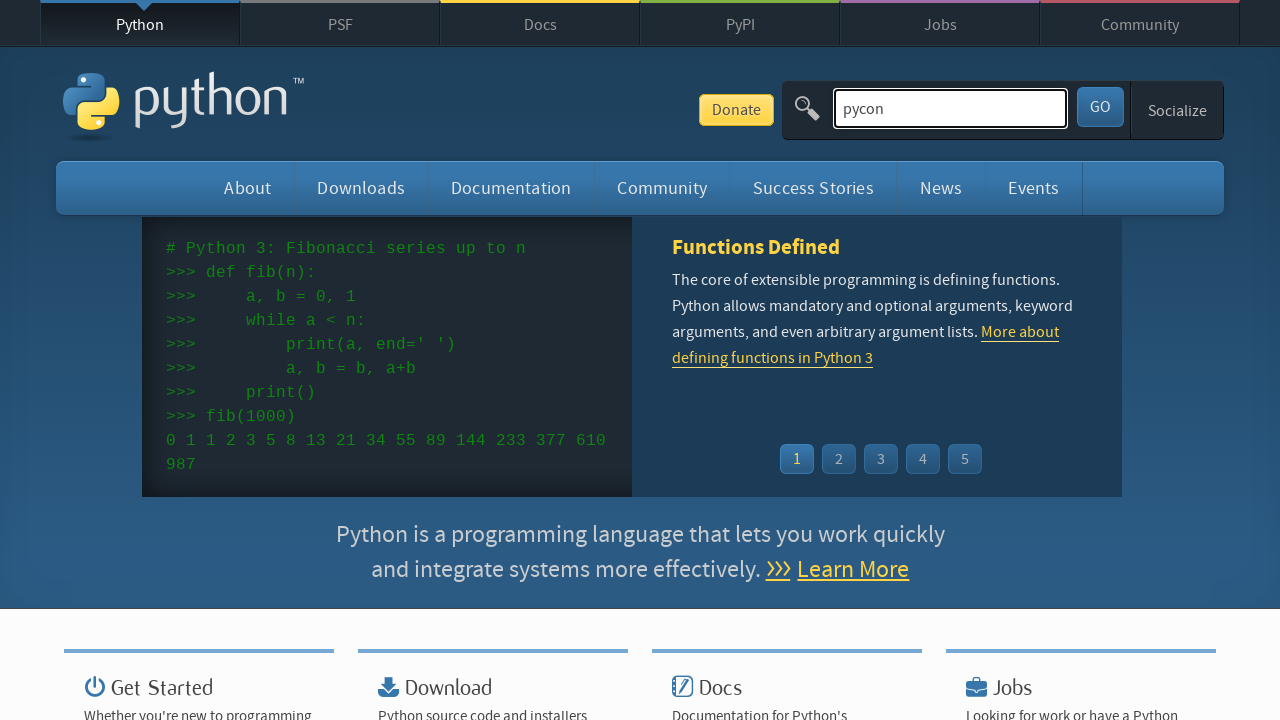

Pressed Enter to submit search form on #id-search-field
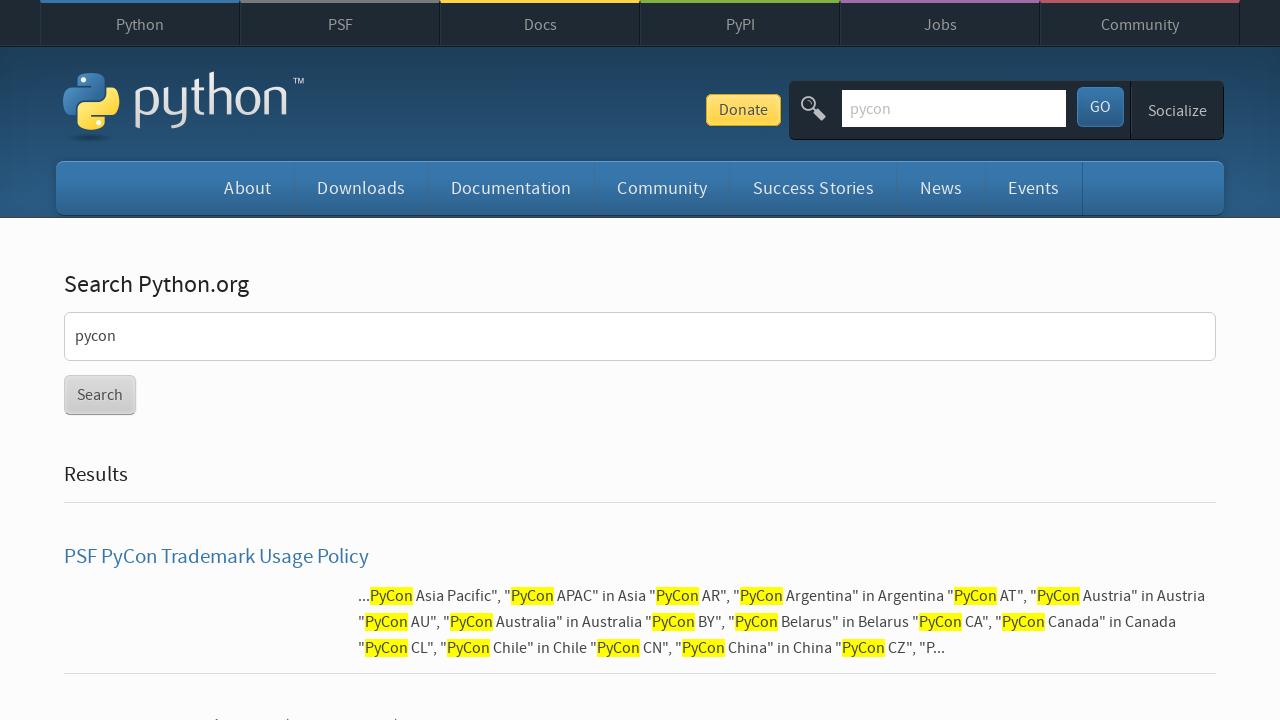

Search results page loaded
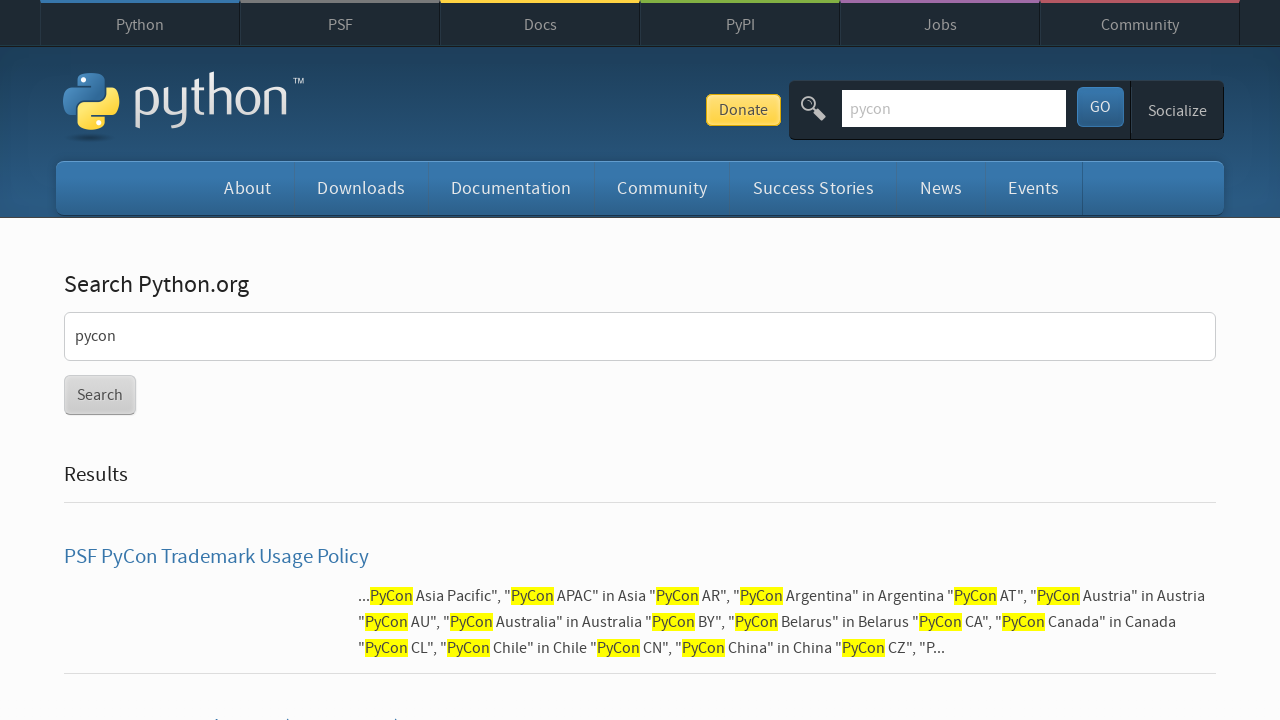

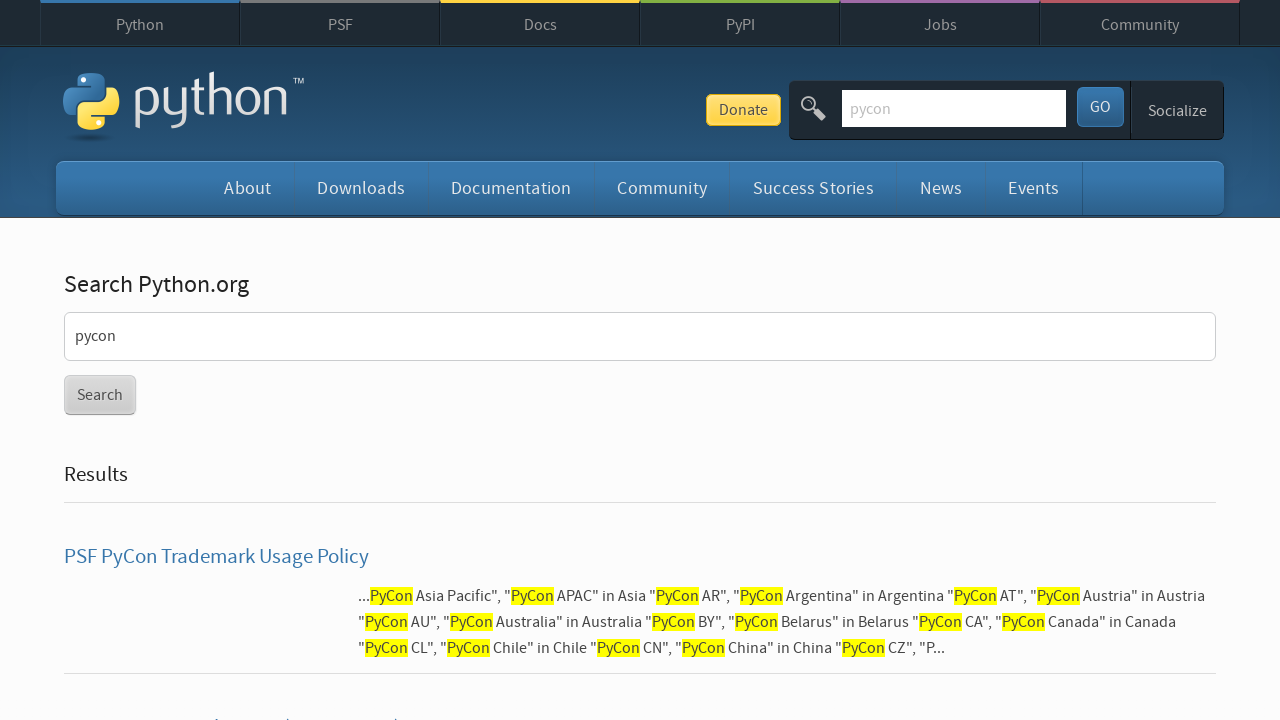